Tests simple alert functionality by clicking the button, reading the alert text, and accepting it

Starting URL: https://v1.training-support.net/selenium/javascript-alerts

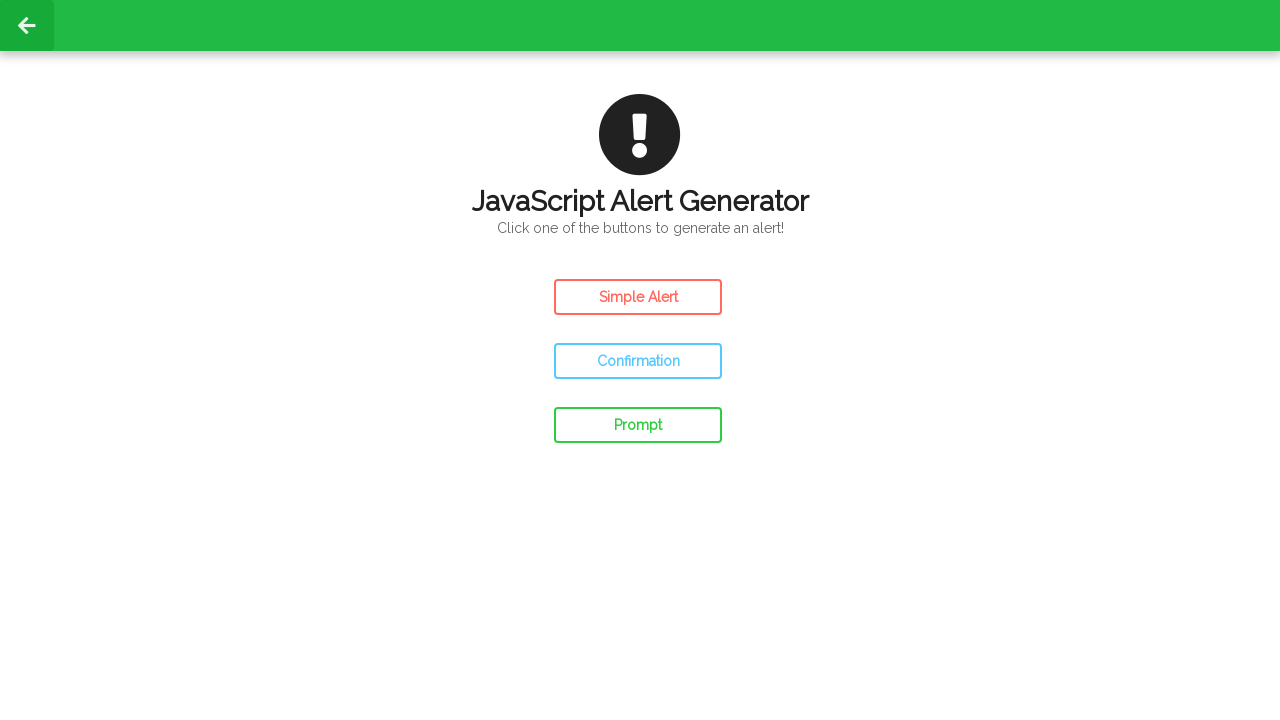

Clicked the Simple Alert button at (638, 297) on #simple
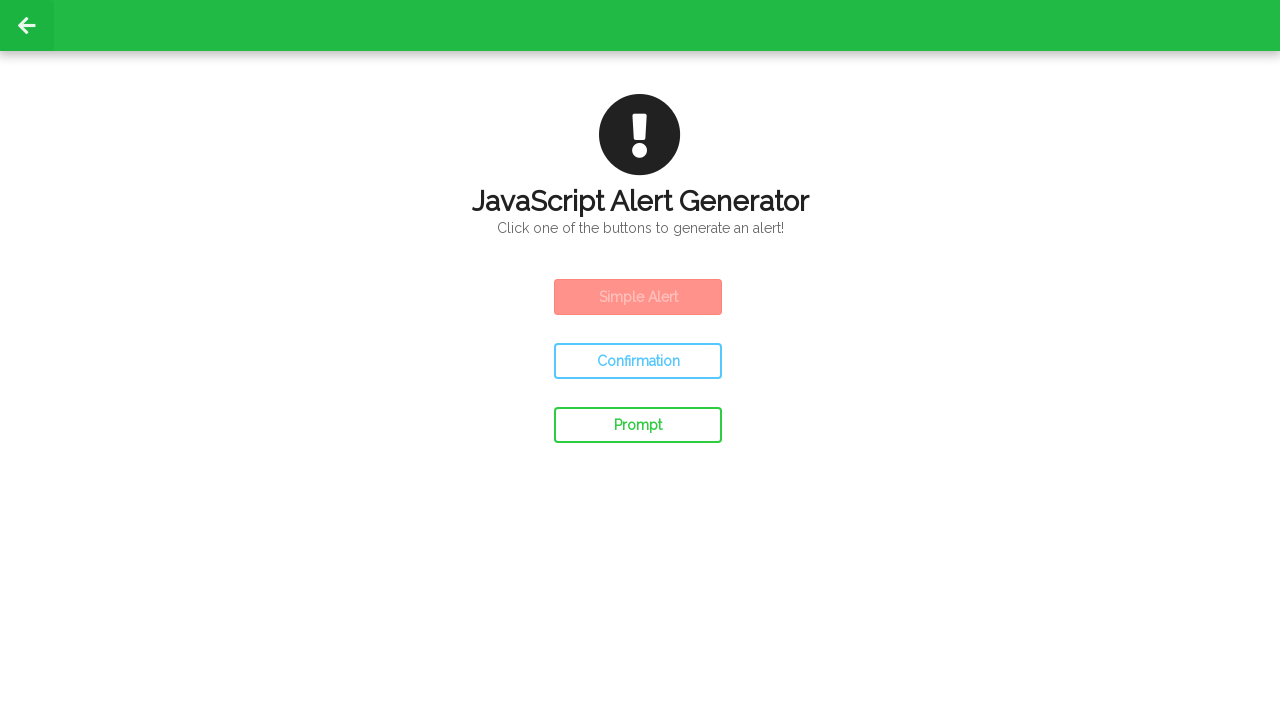

Set up dialog handler to accept alert
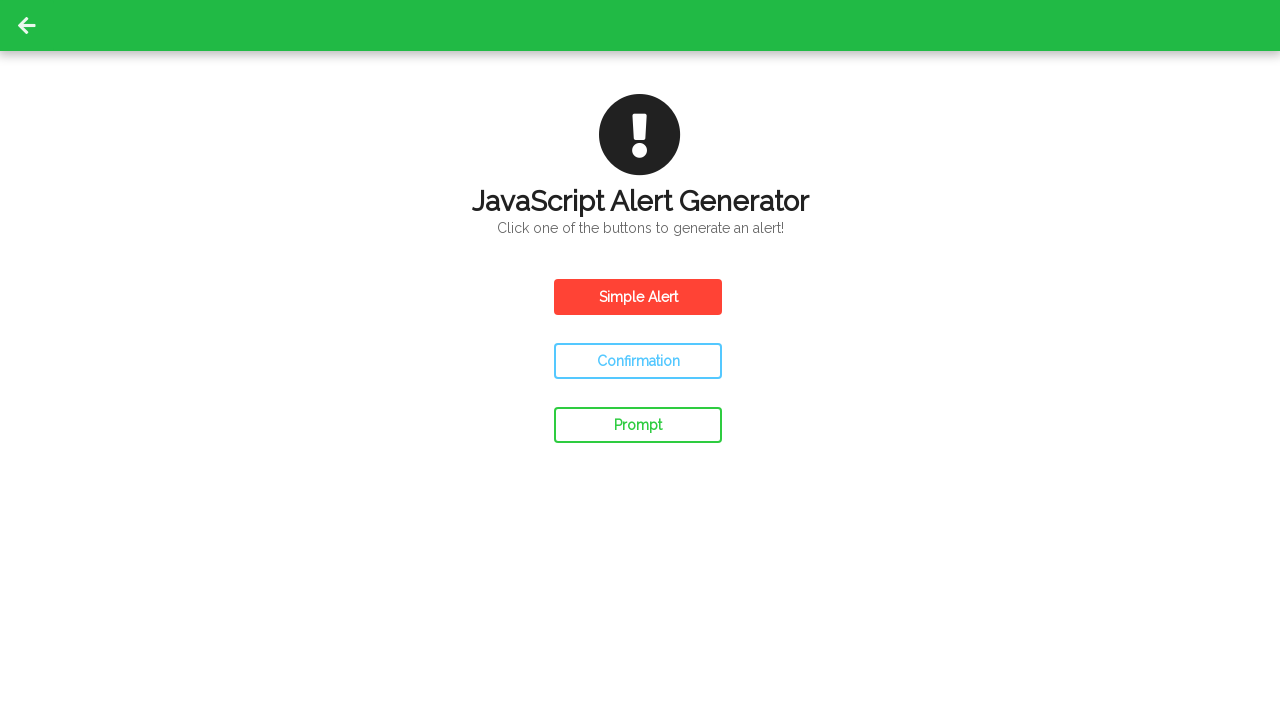

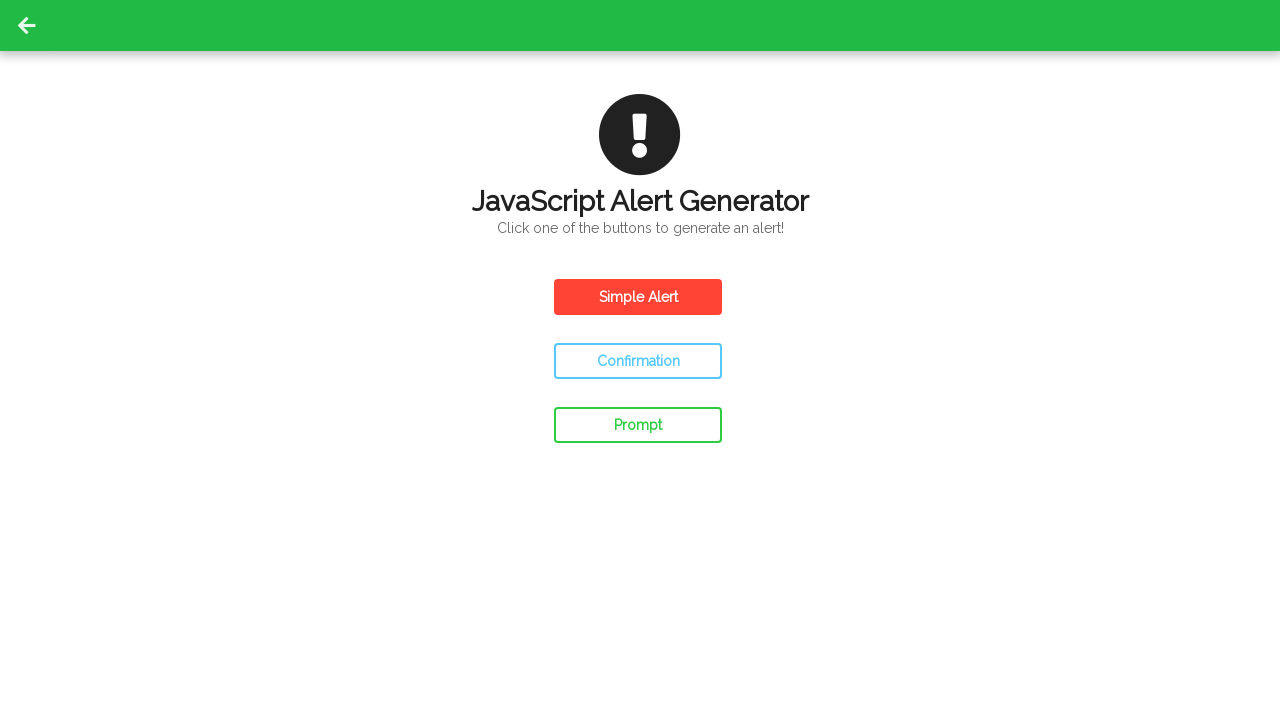